Tests file upload functionality by navigating to the file upload page, uploading a file, and verifying the success message is displayed.

Starting URL: https://practice-automation.com/

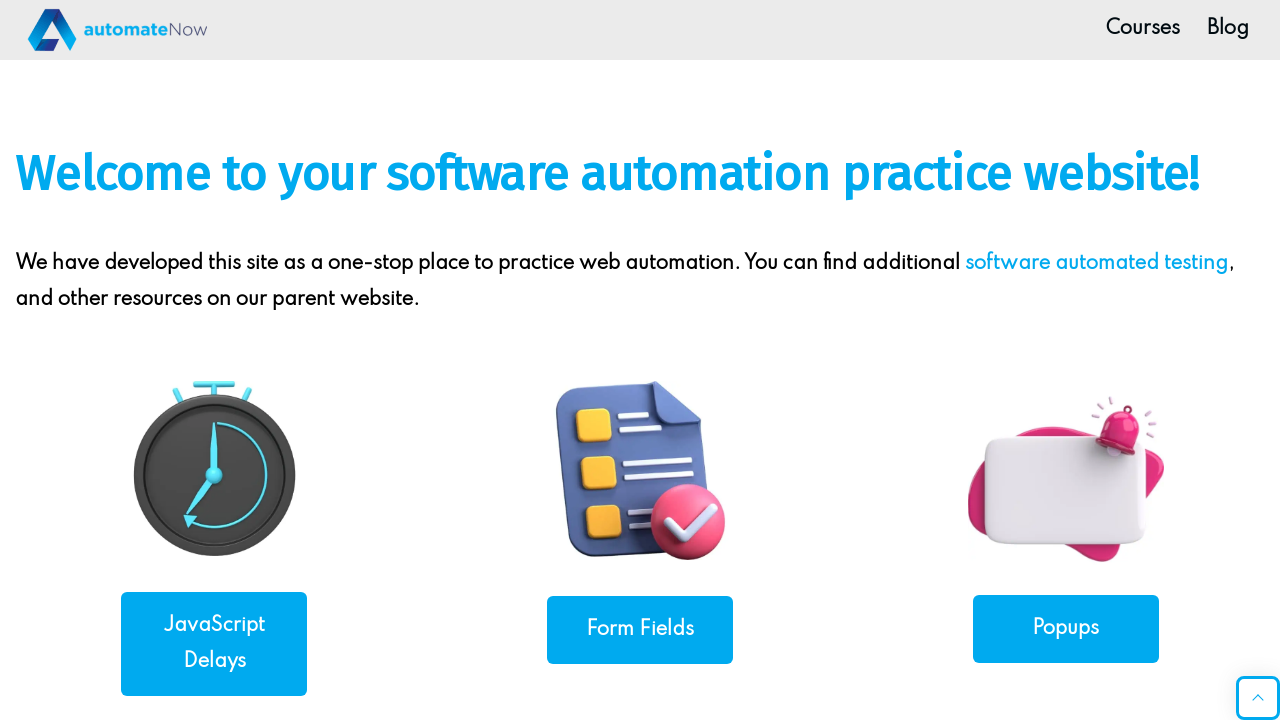

Clicked 'File Upload' link to navigate to upload page at (1066, 360) on internal:text="File Upload"i
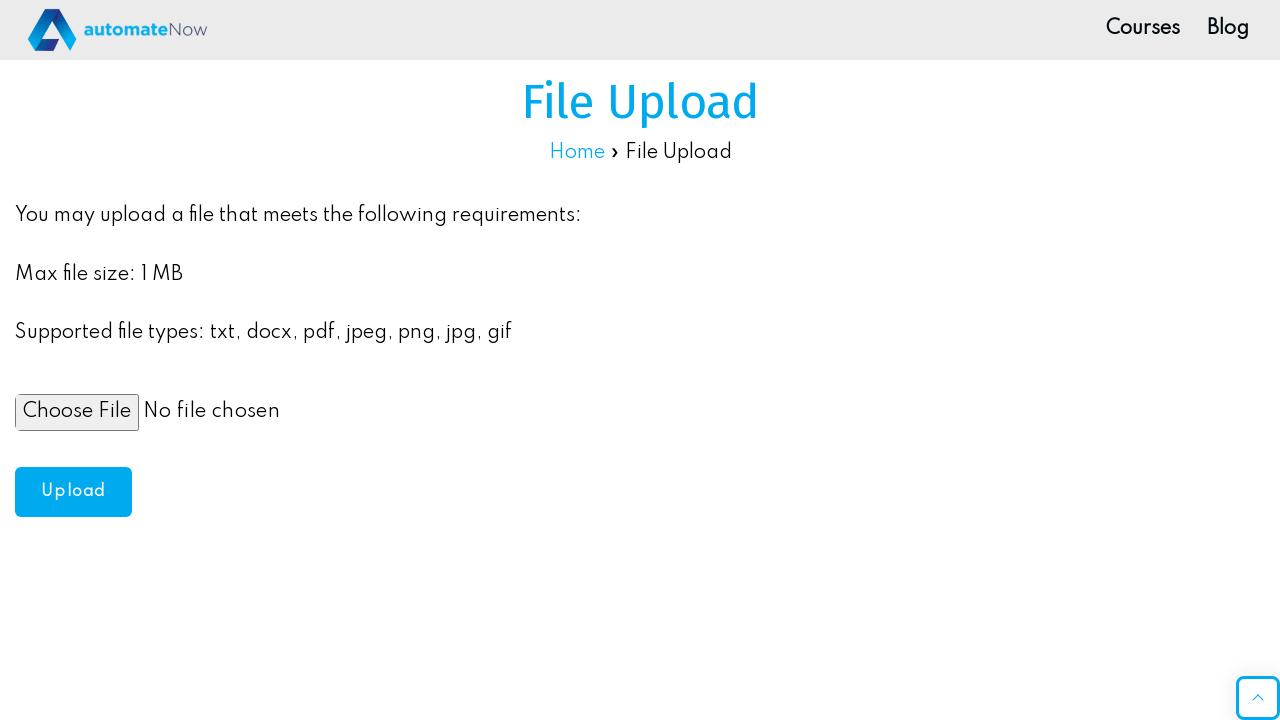

File upload page loaded - file input element found
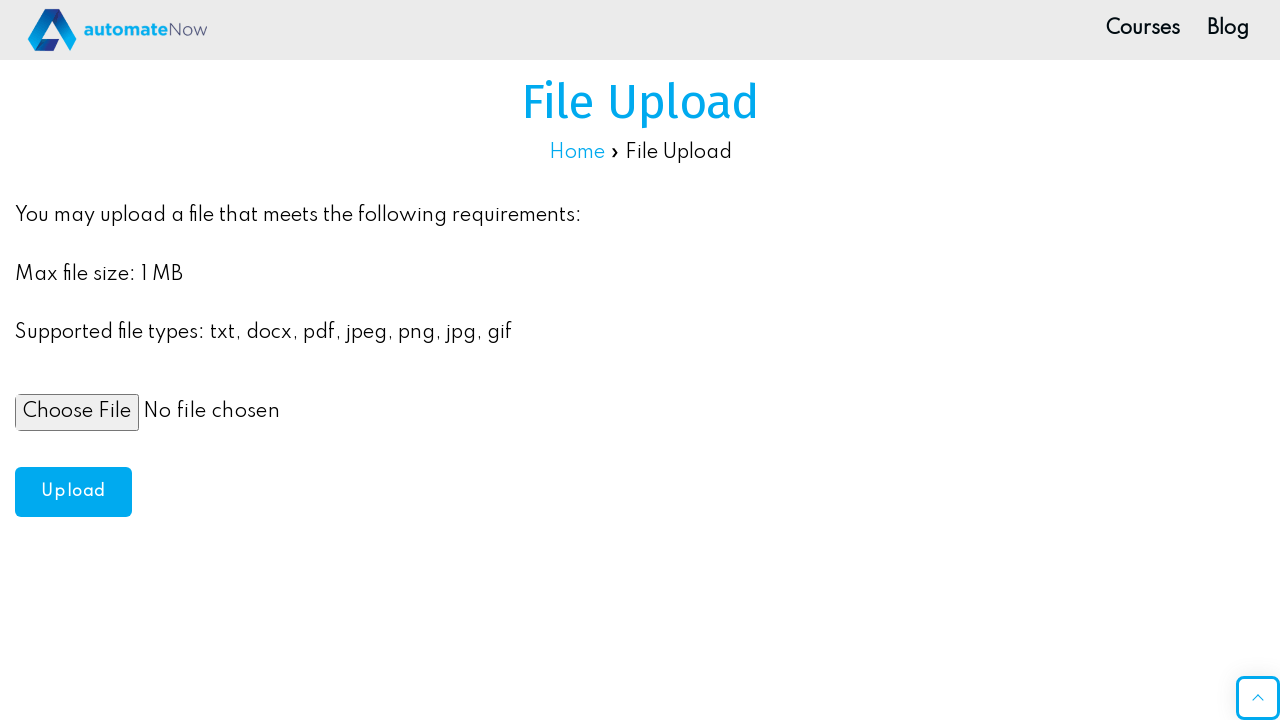

Created temporary test file for upload
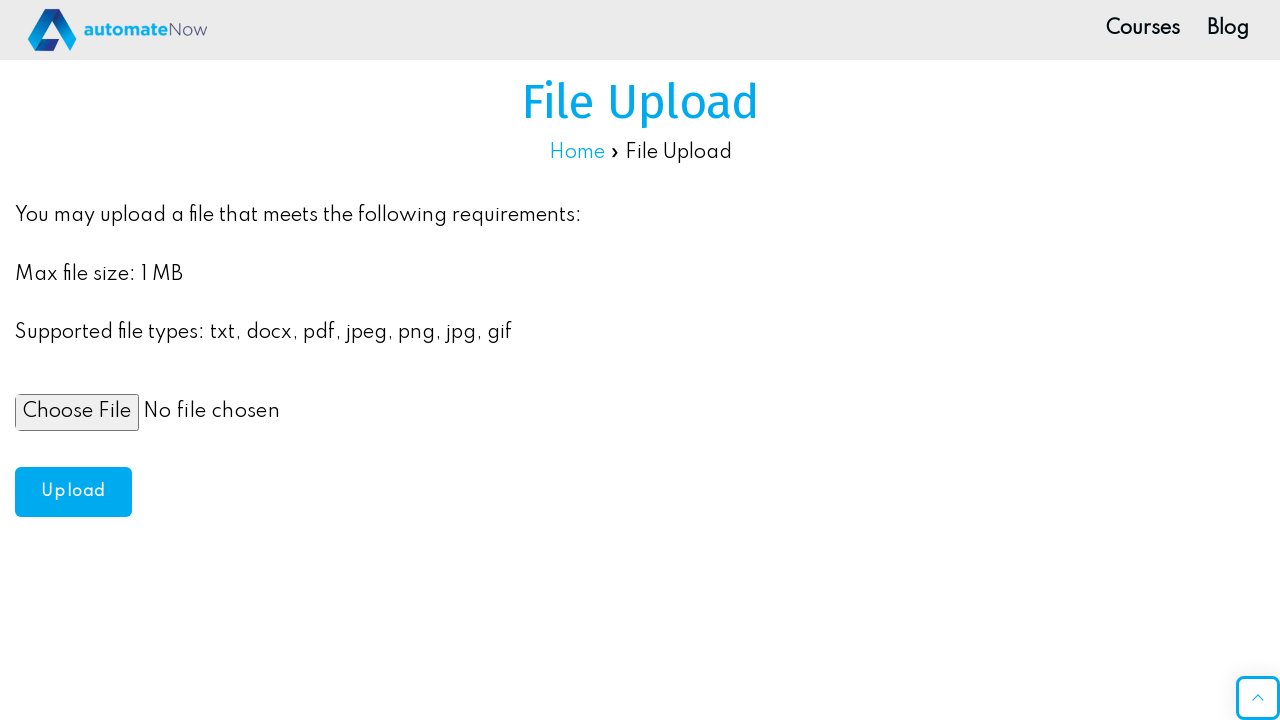

Selected temporary file for upload
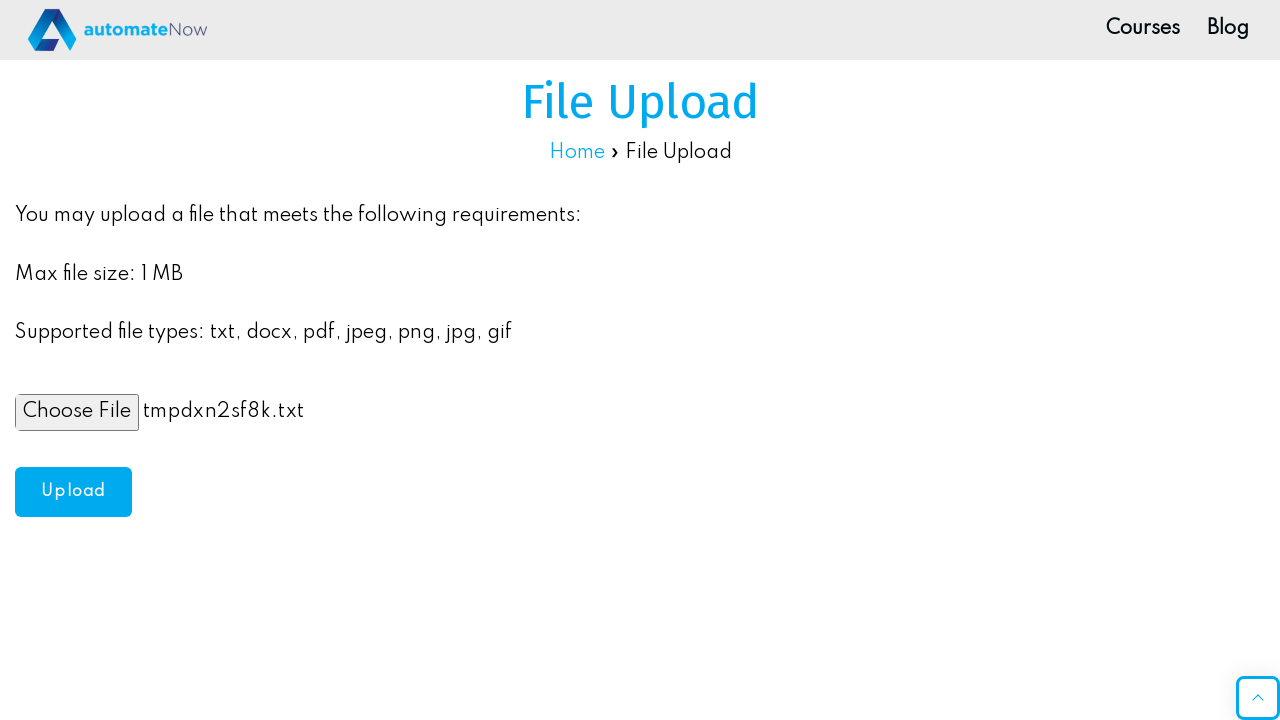

Clicked Upload button to submit file at (73, 492) on #upload-btn
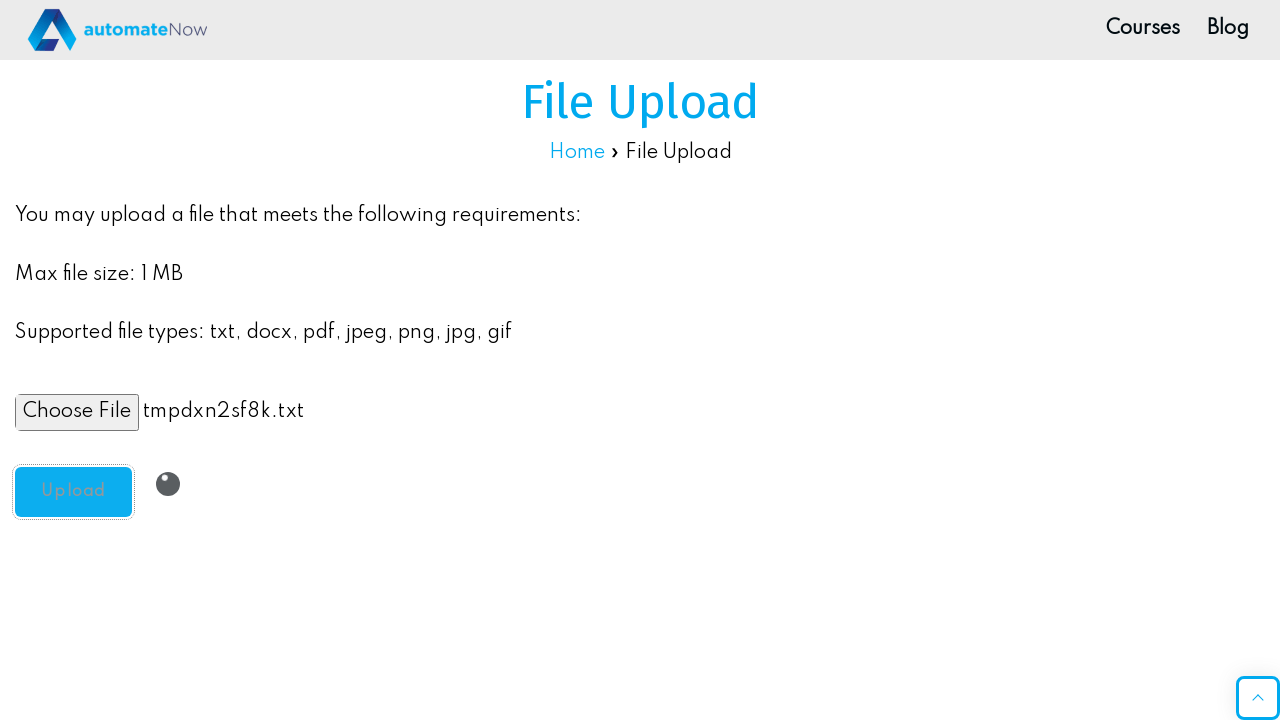

File upload successful - success message displayed
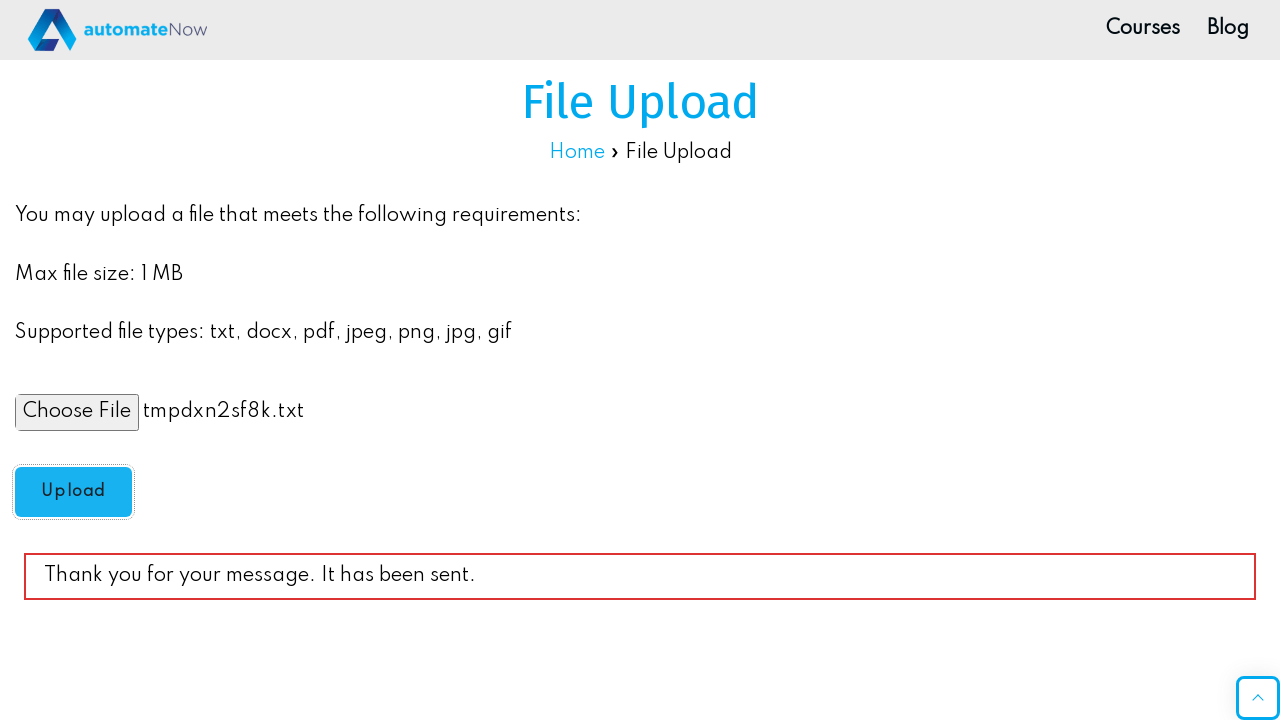

Cleaned up temporary test file
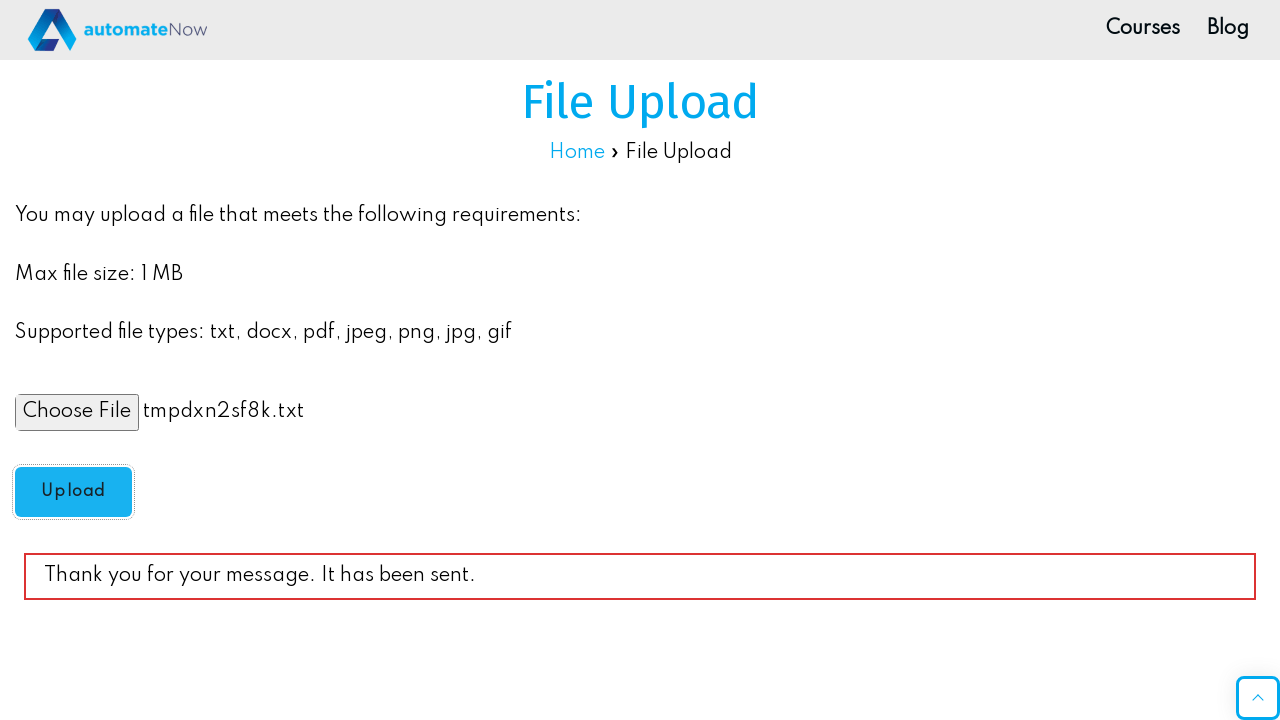

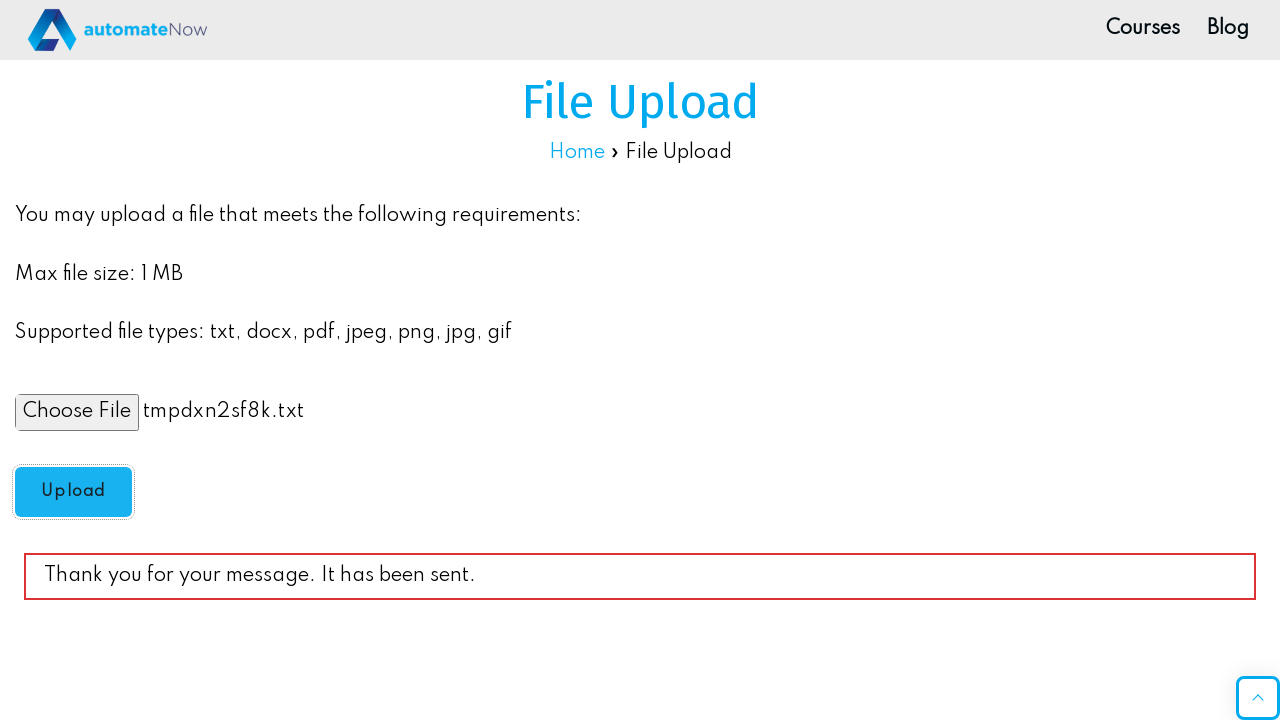